Tests window handle functionality by clicking a button that opens a new browser tab and verifying multiple tabs are opened

Starting URL: https://www.hyrtutorials.com/p/window-handles-practice.html

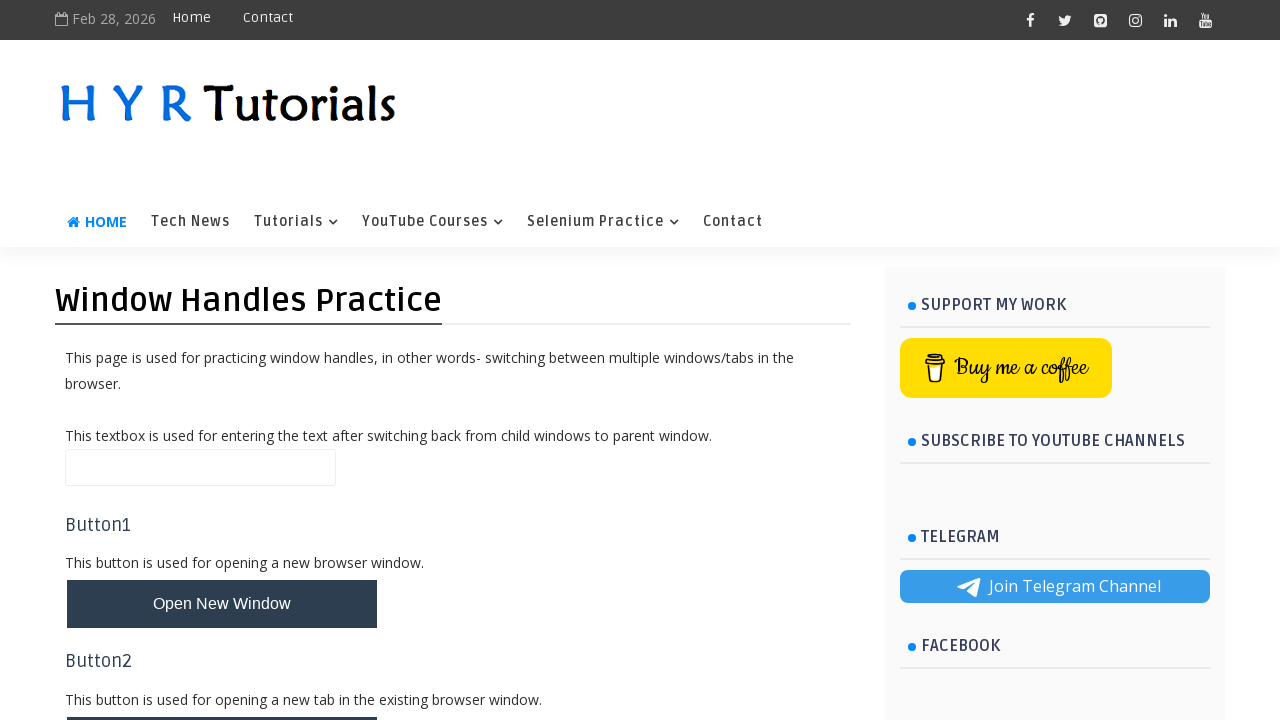

Clicked button to open new tab at (222, 696) on #newTabBtn
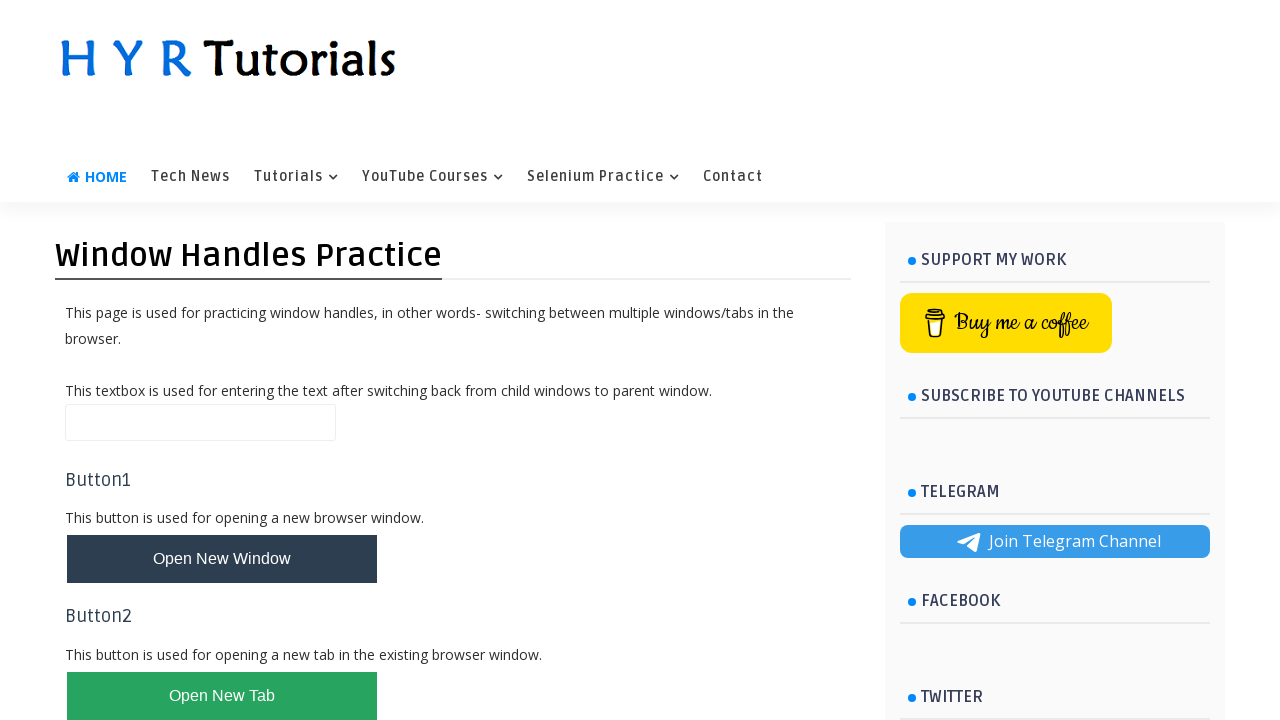

Waited for new tab to open
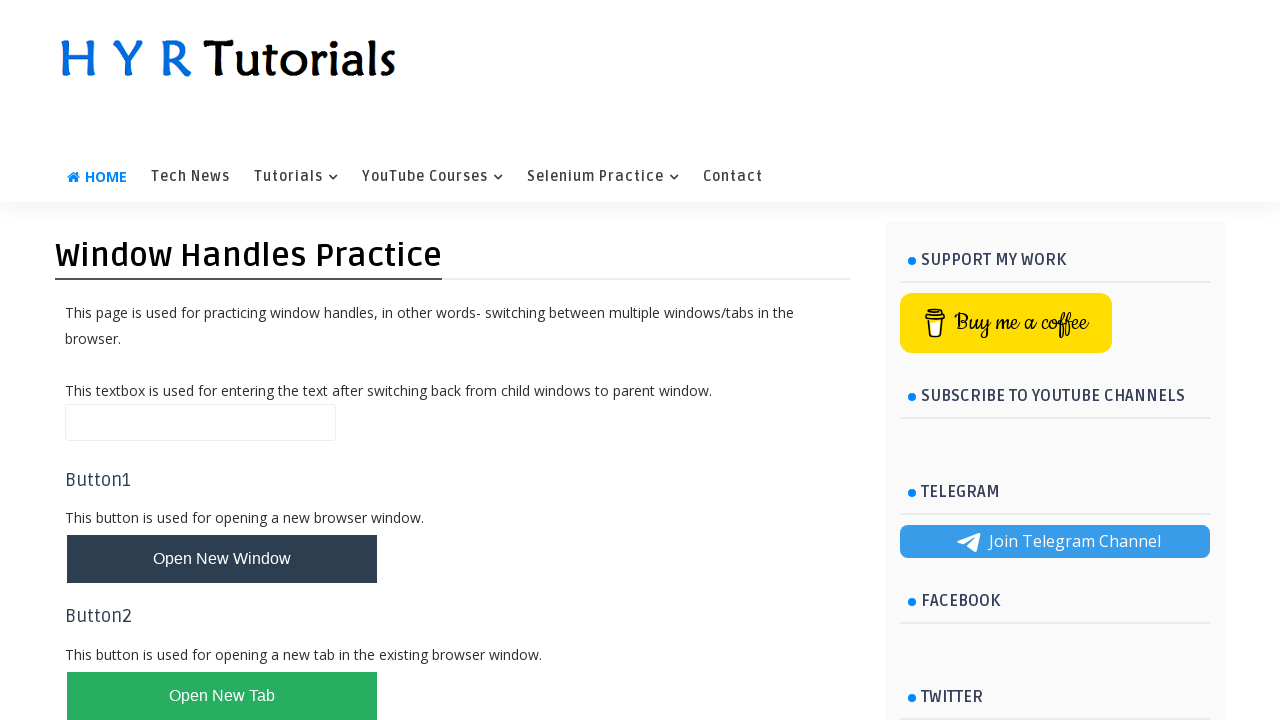

Retrieved all pages from context
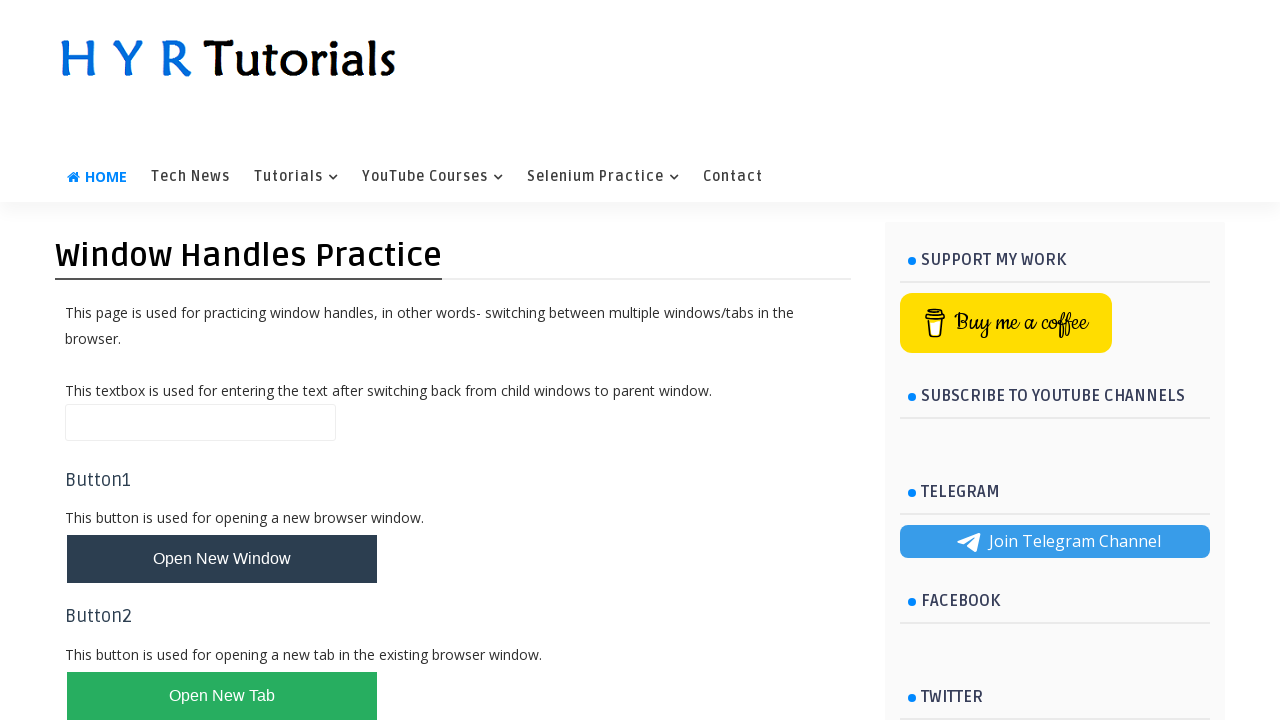

Verified that multiple tabs are open
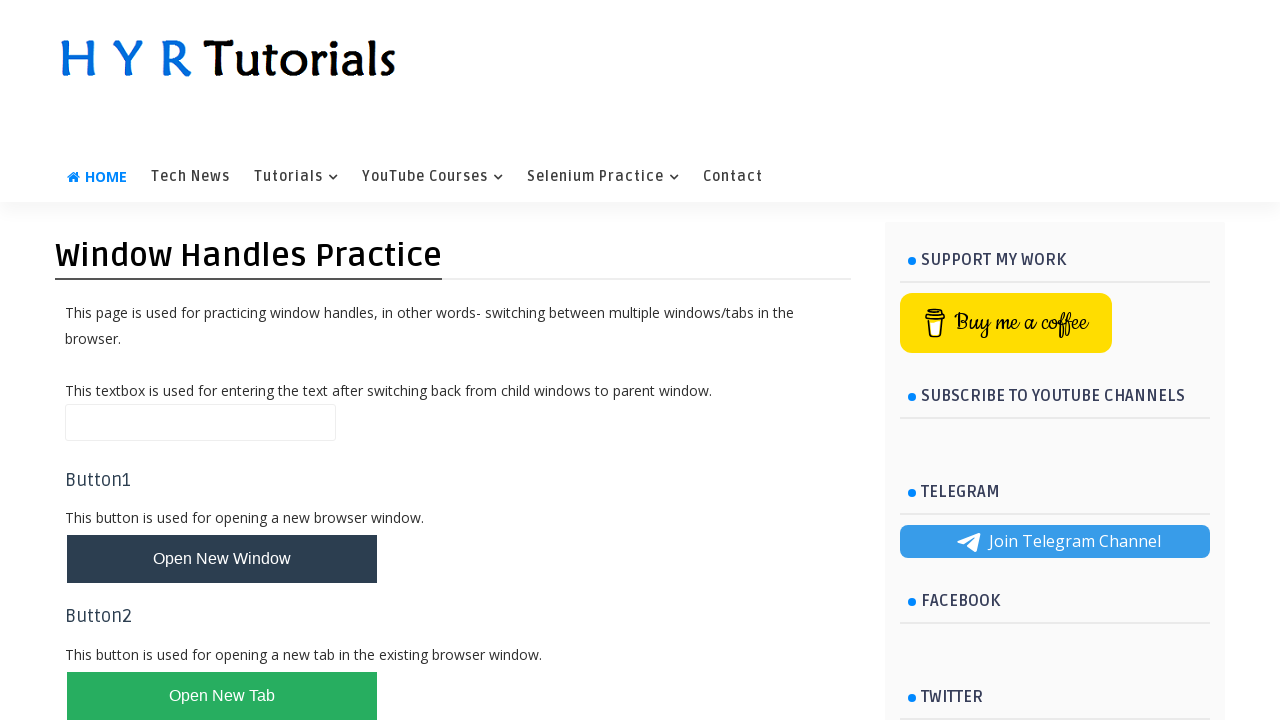

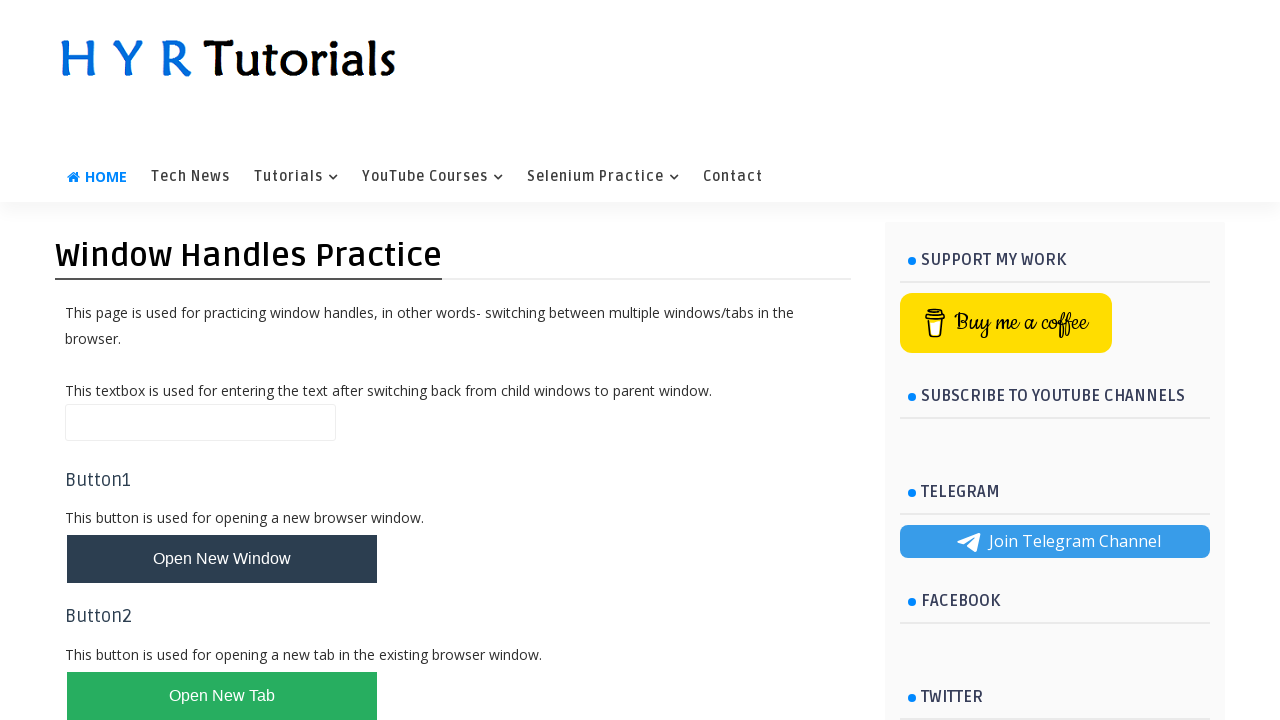